Tests interaction with GUI elements by filling an input field and clicking a checkbox using JavaScript execution

Starting URL: https://testautomationpractice.blogspot.com/p/gui-elements-ajax-hidden.html

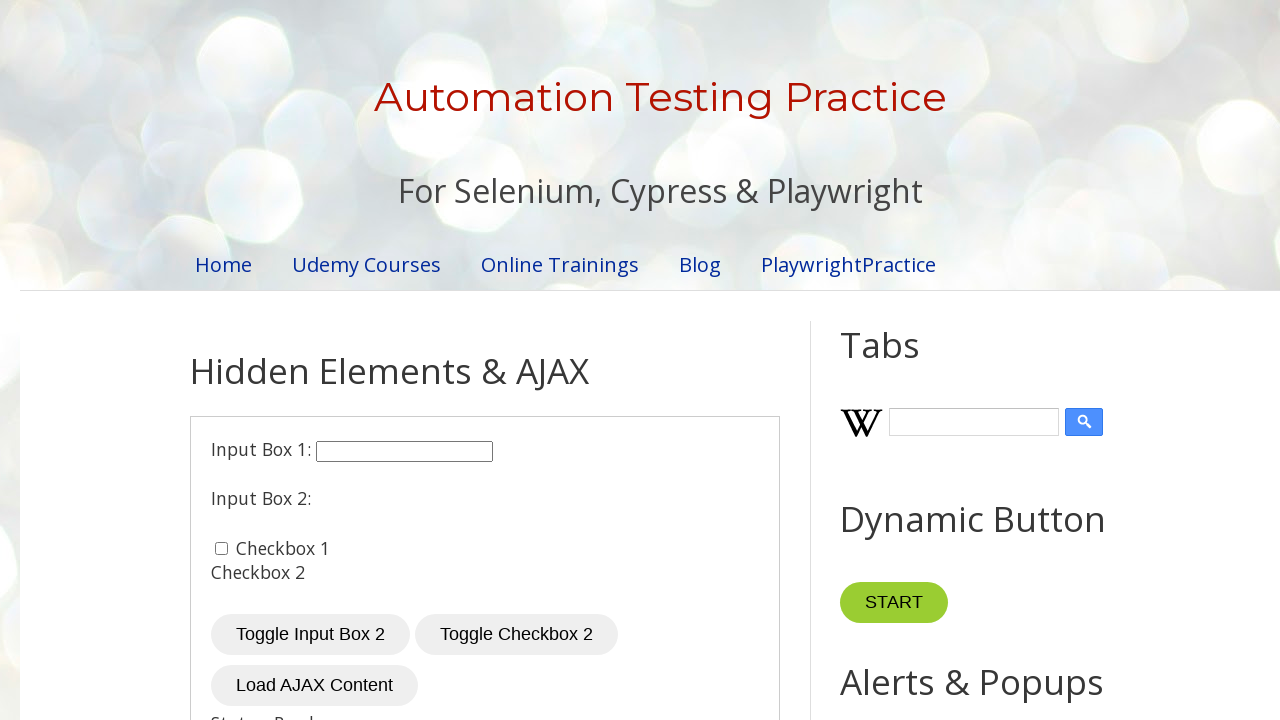

Located input field with id 'input1'
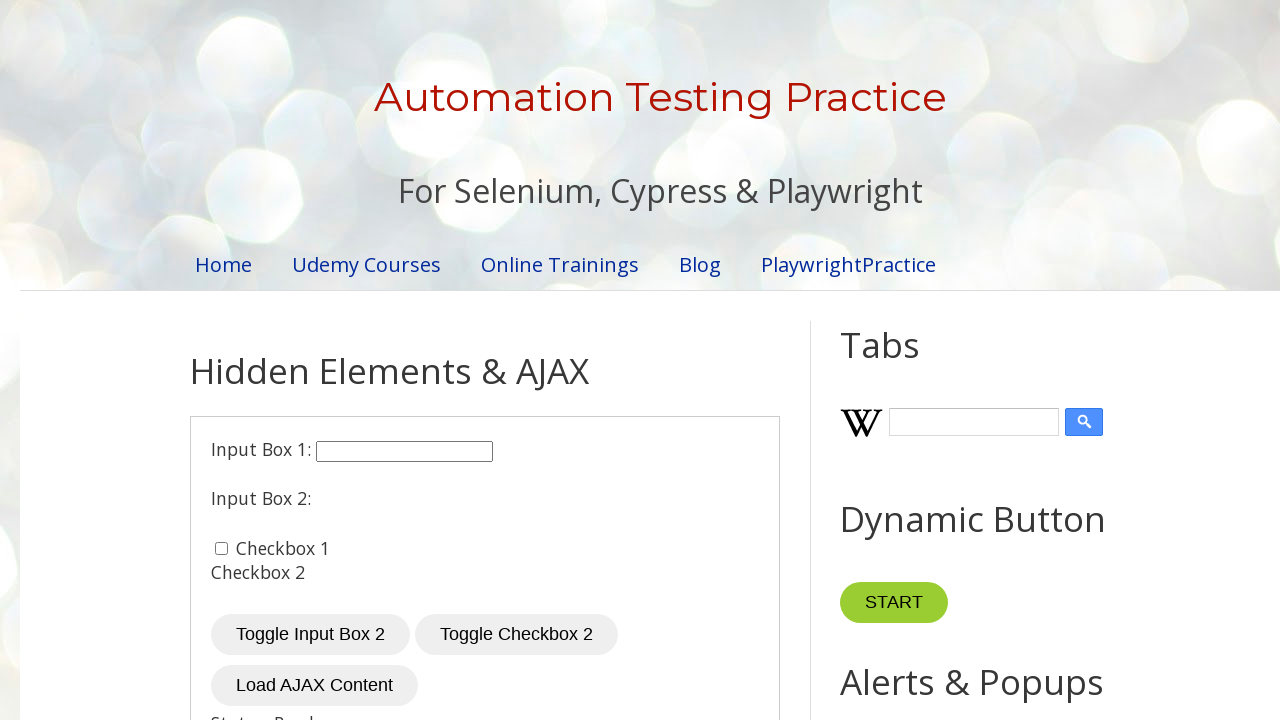

Set input field value to 'john' using JavaScript
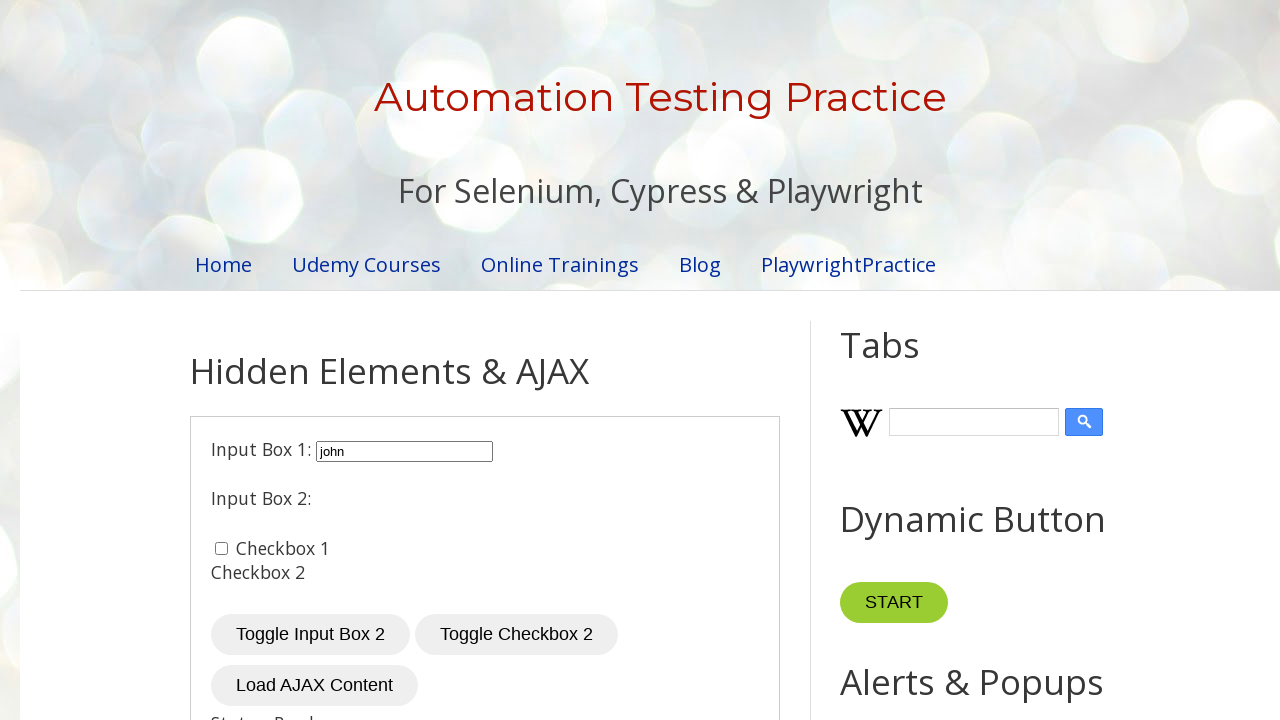

Located checkbox with id 'checkbox1'
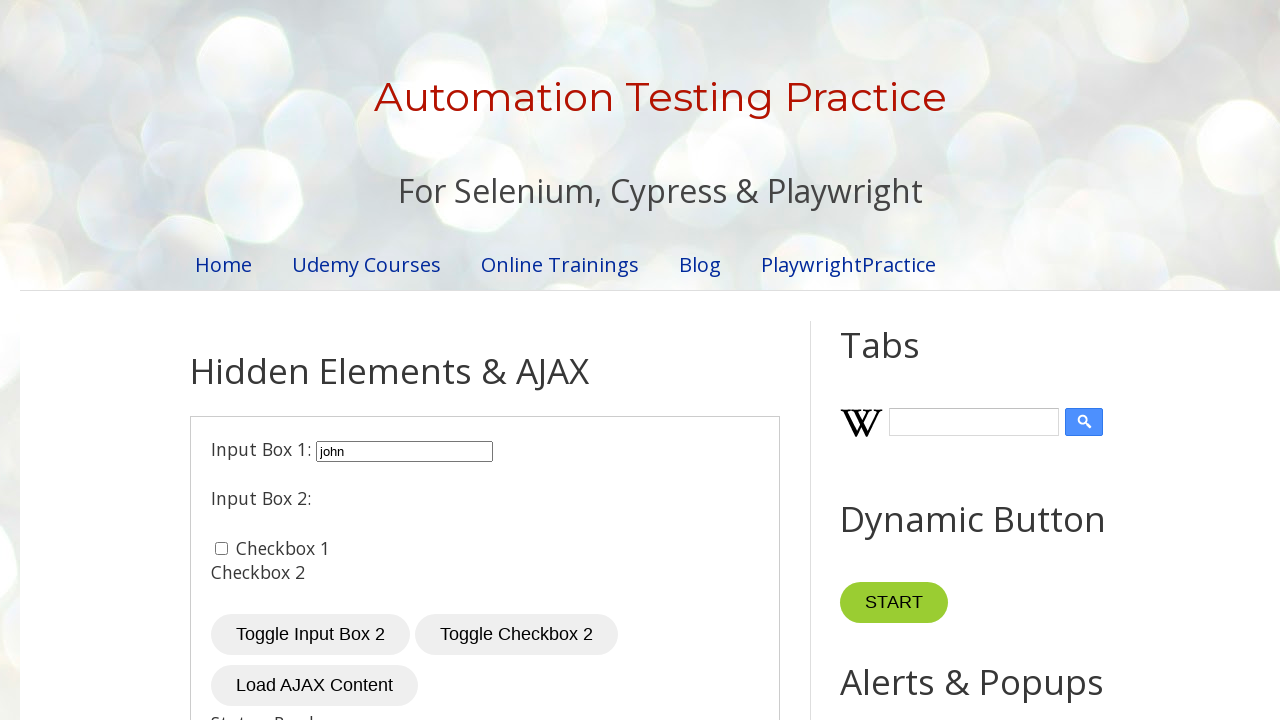

Clicked checkbox using JavaScript
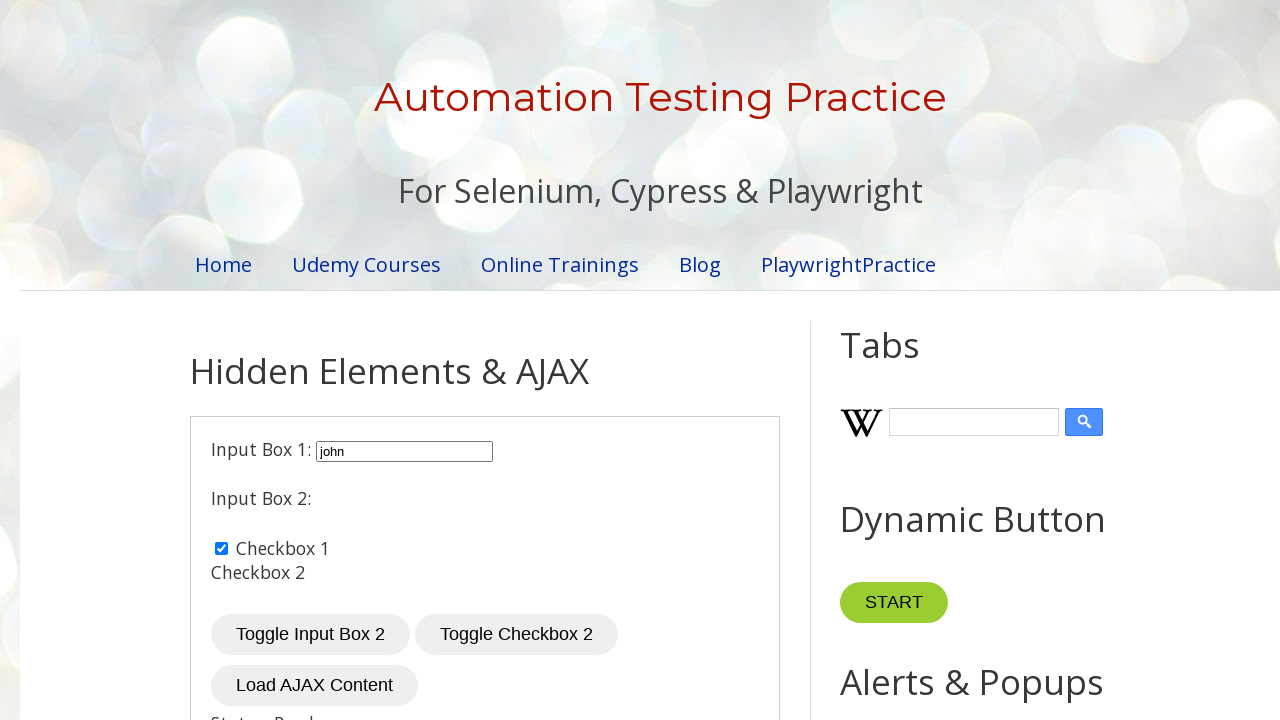

Waited 5 seconds for actions to complete
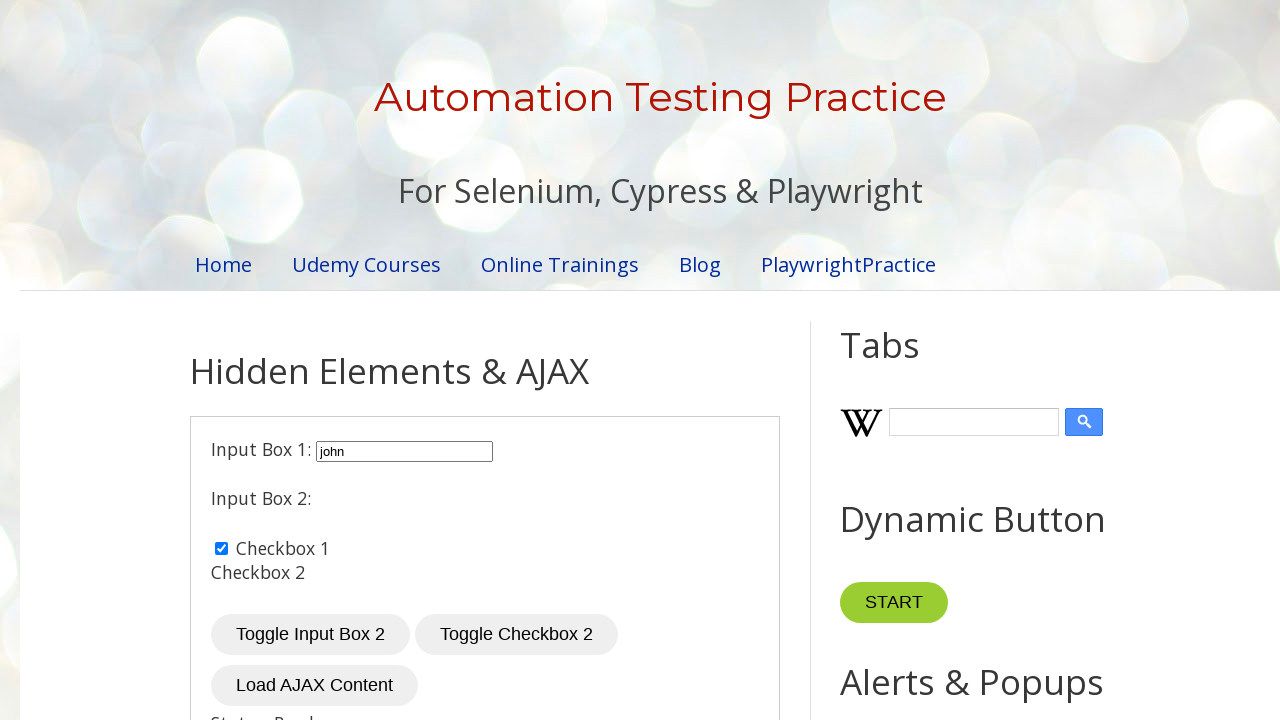

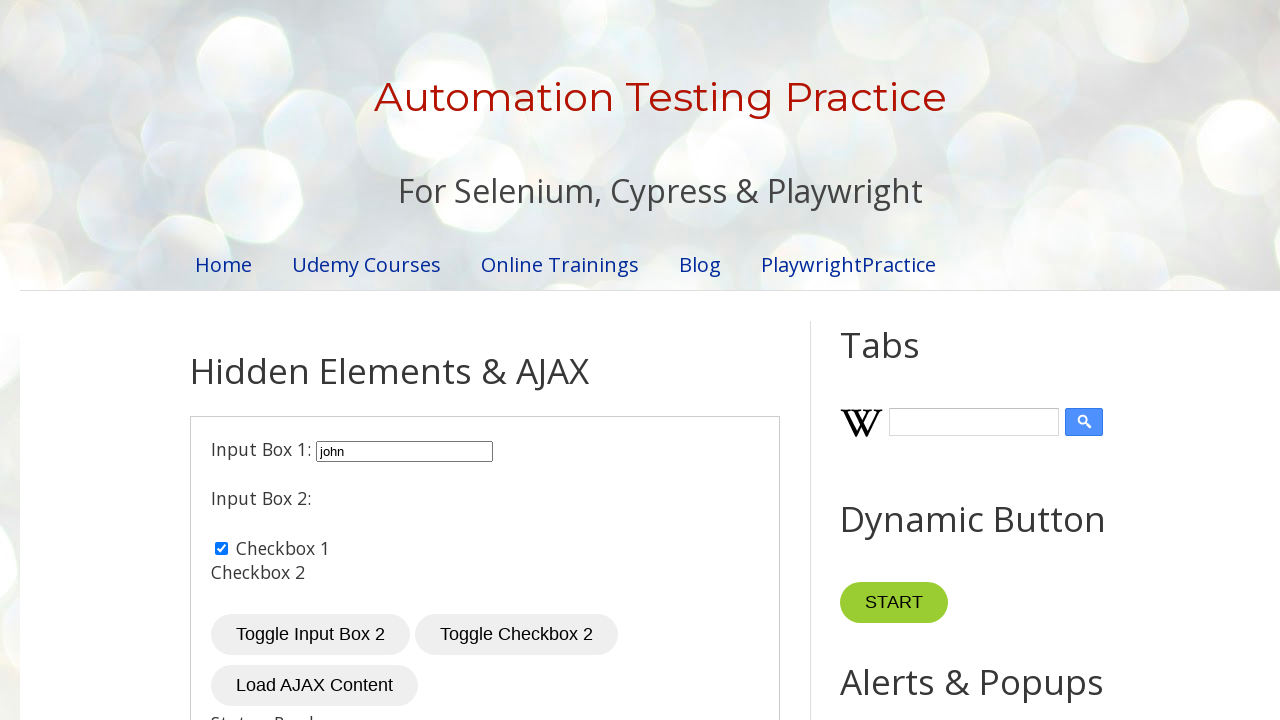